Tests an e-commerce checkout flow by searching for products, adding them to cart, applying a promo code, and verifying price calculations

Starting URL: https://rahulshettyacademy.com/seleniumPractise

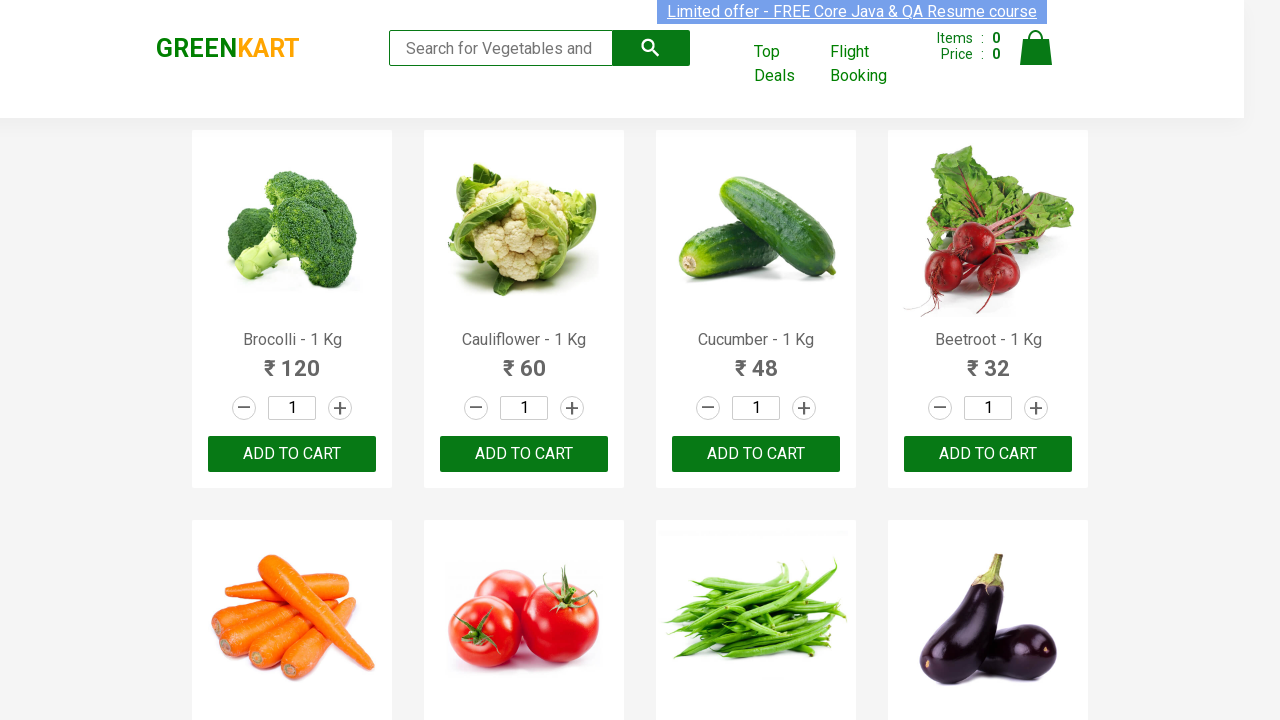

Filled search field with 'ber' to filter products on input[type='search']
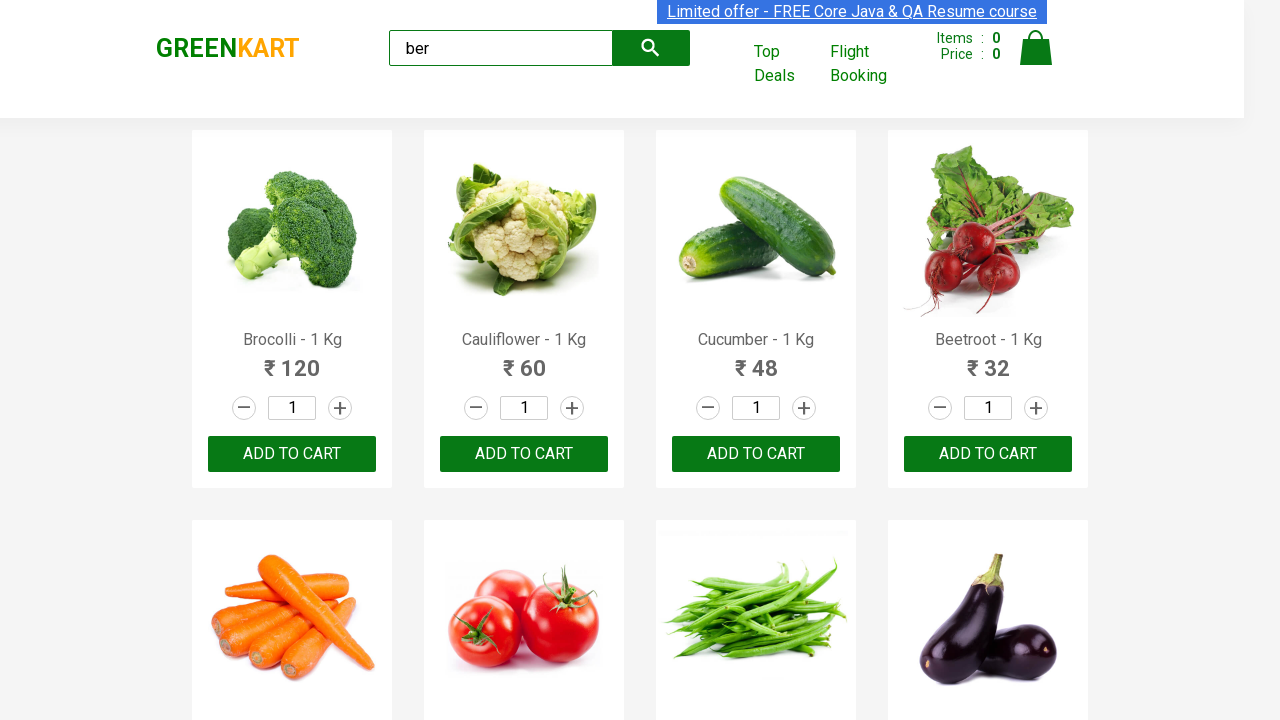

Filtered products loaded after search
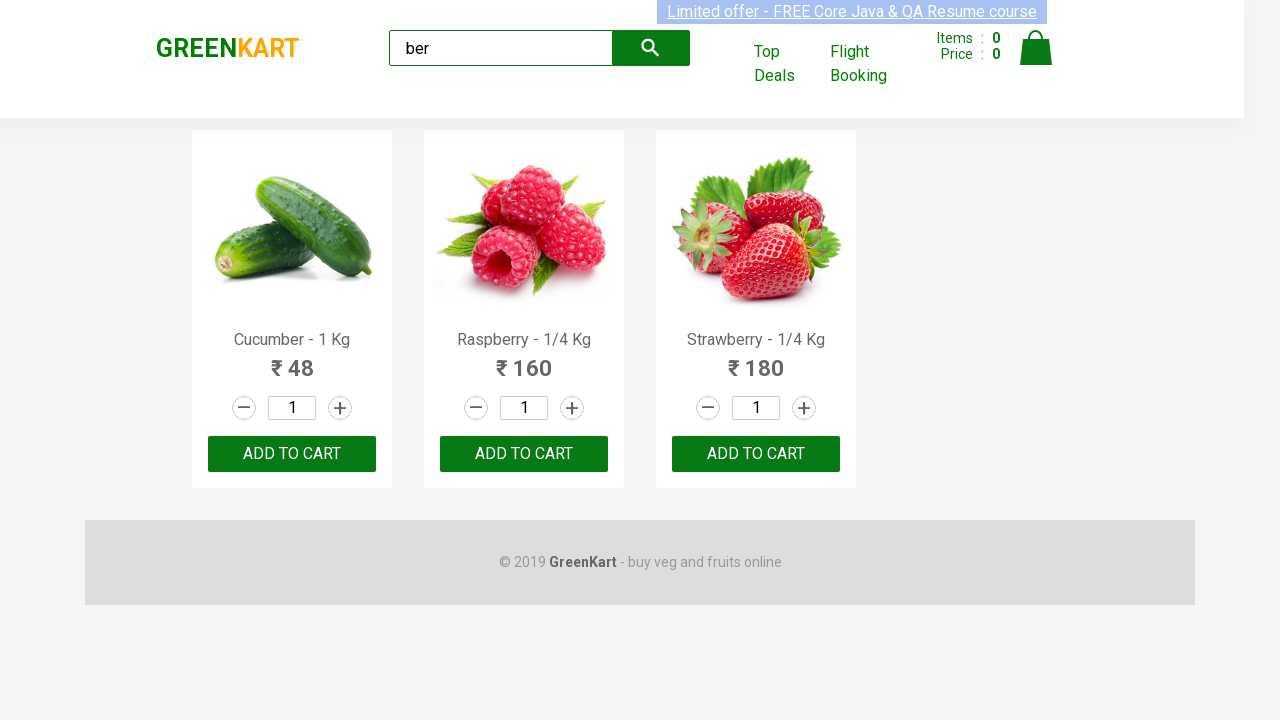

Retrieved 3 filtered products
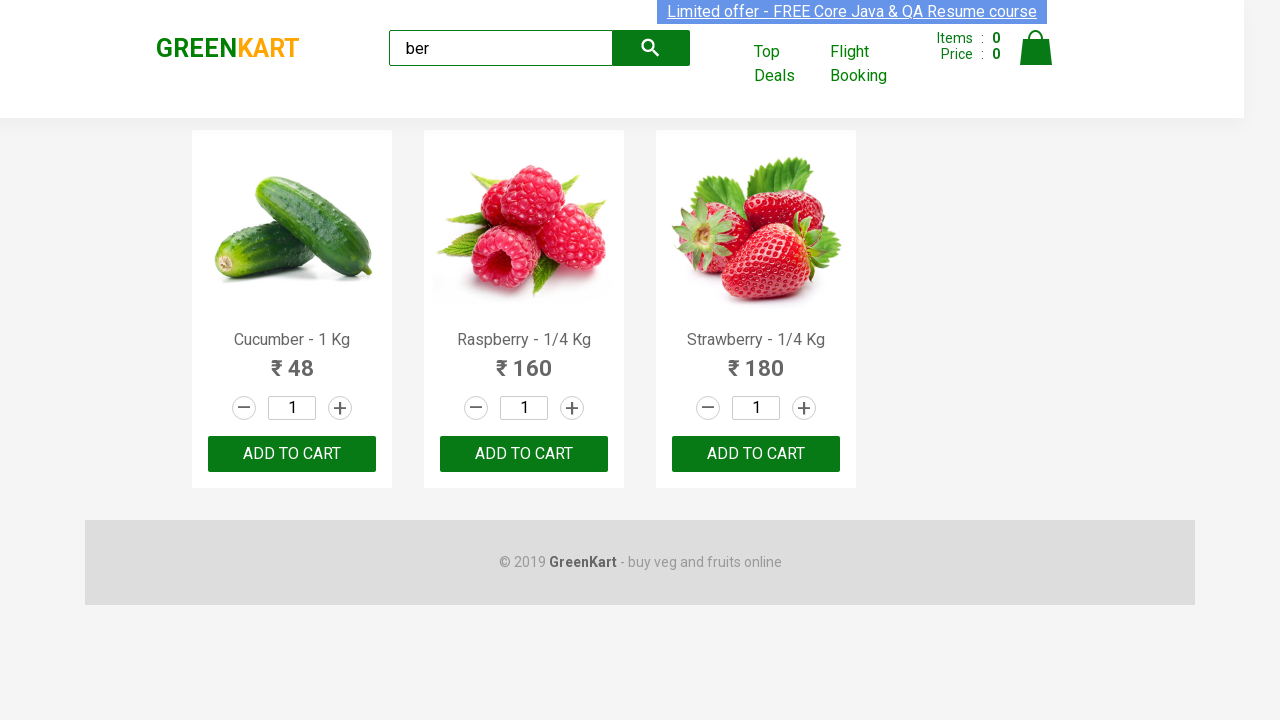

Added a product to cart at (292, 454) on div[class='product'] >> nth=0 >> div button
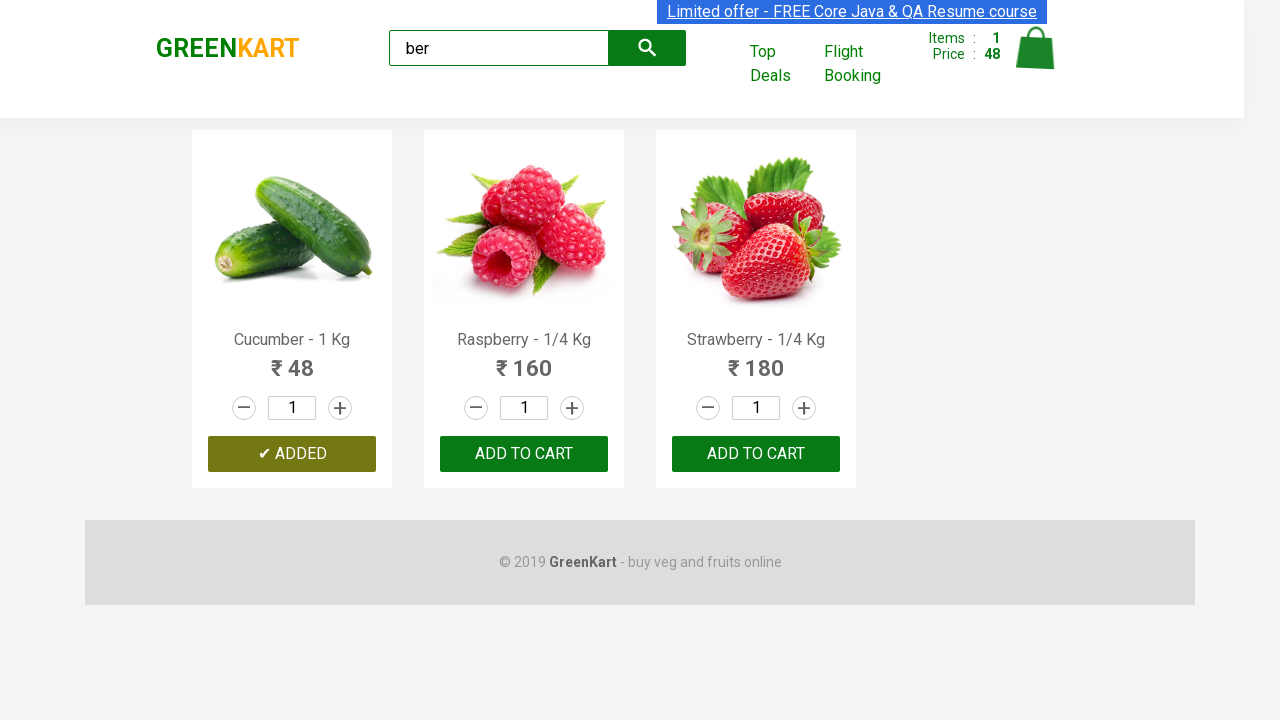

Added a product to cart at (524, 454) on div[class='product'] >> nth=1 >> div button
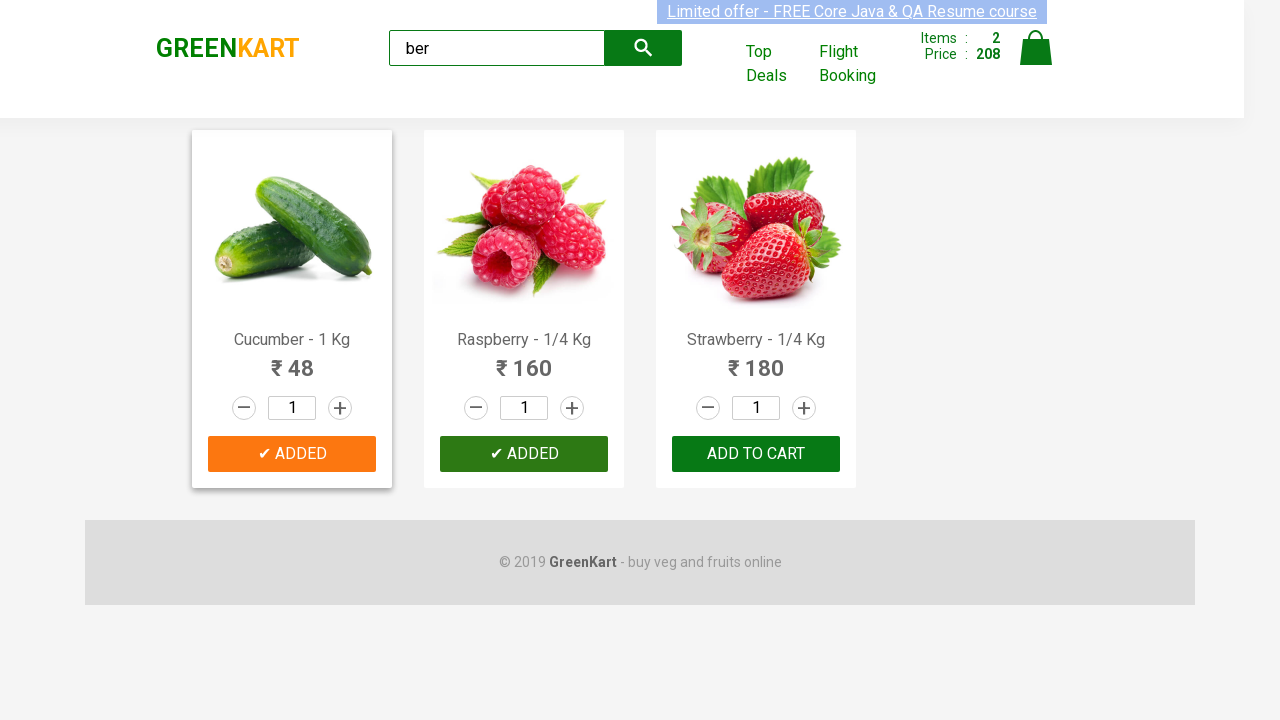

Added a product to cart at (756, 454) on div[class='product'] >> nth=2 >> div button
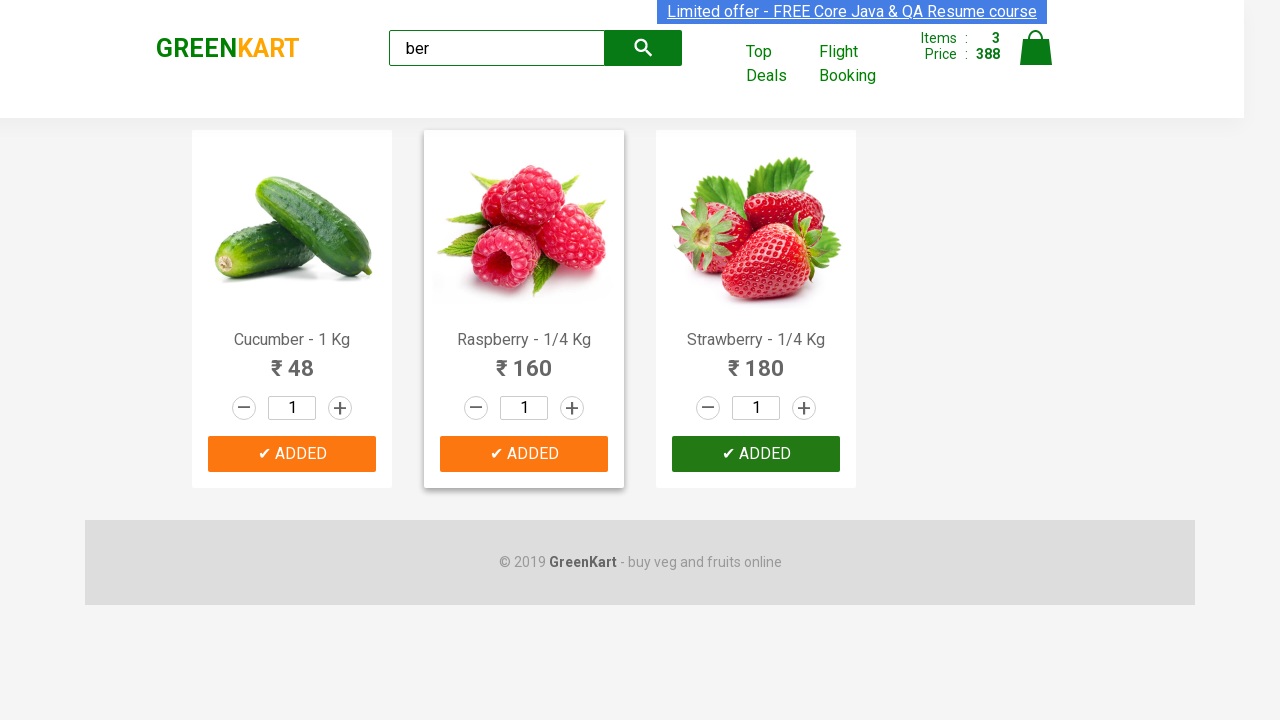

Clicked on cart icon to view cart at (1036, 48) on img[alt='Cart']
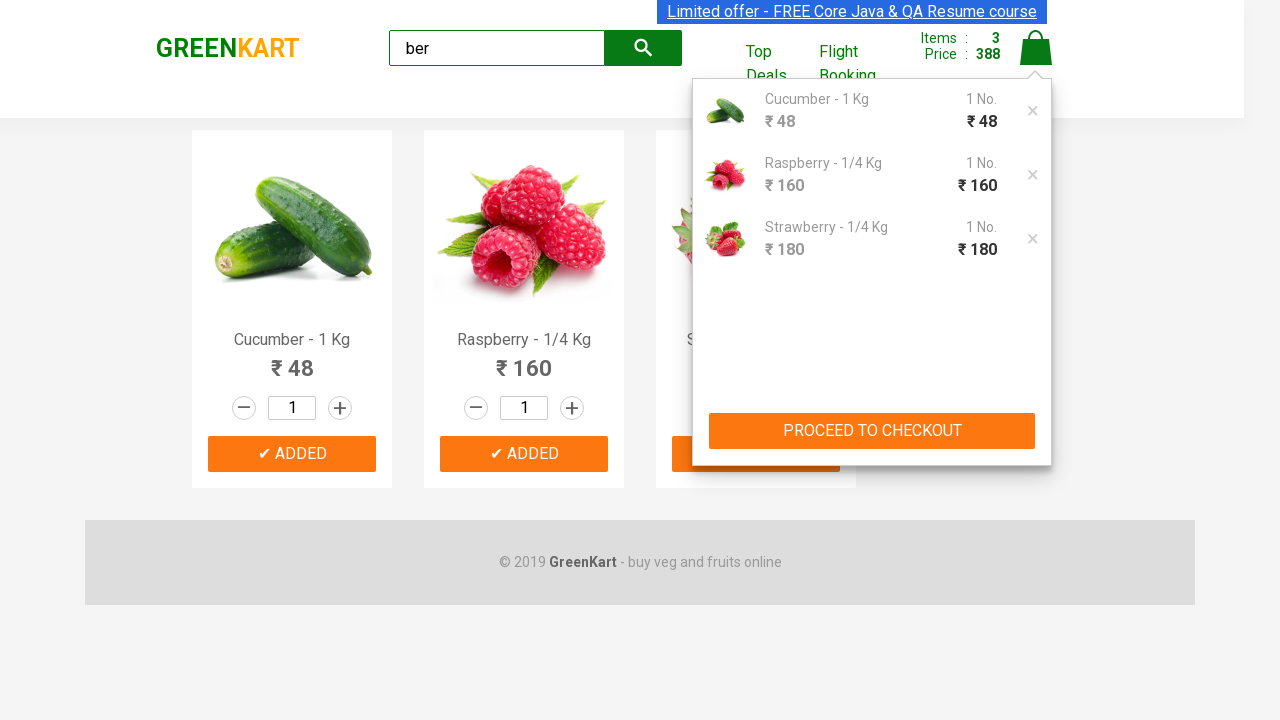

Clicked PROCEED TO CHECKOUT button at (872, 431) on xpath=//button[text()='PROCEED TO CHECKOUT']
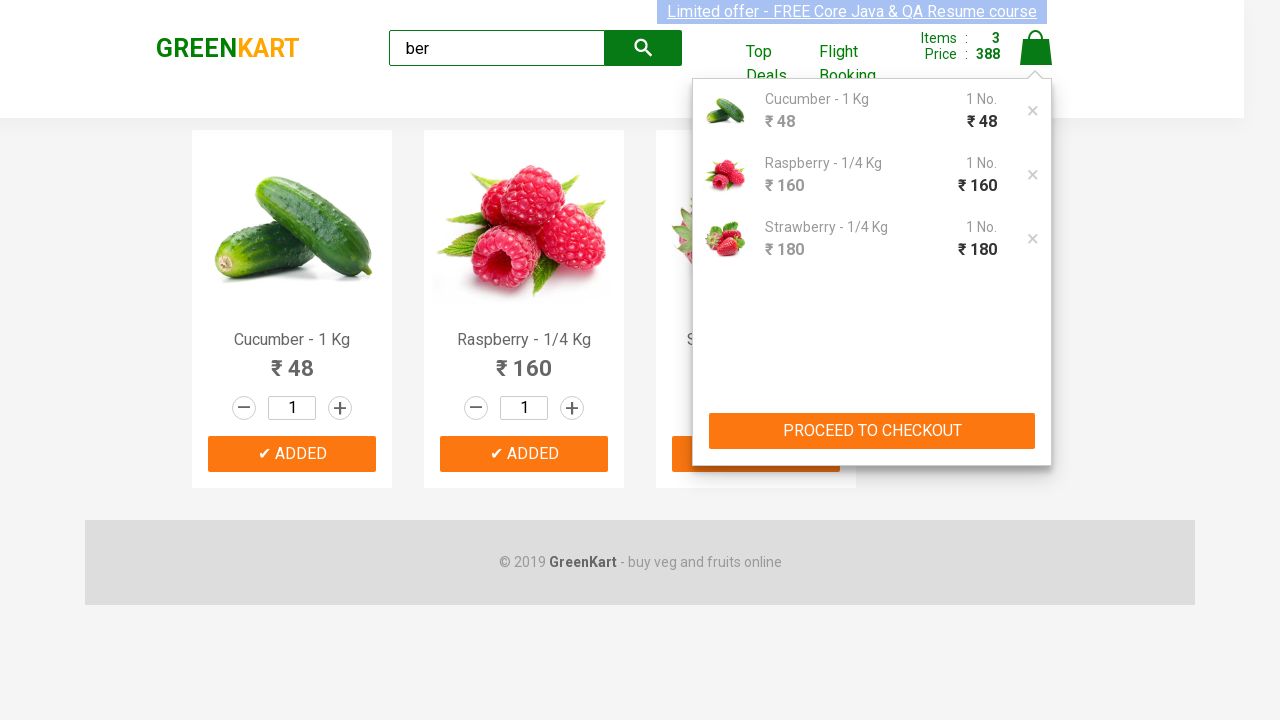

Entered promo code 'rahulshettyacademy' on .promoCode
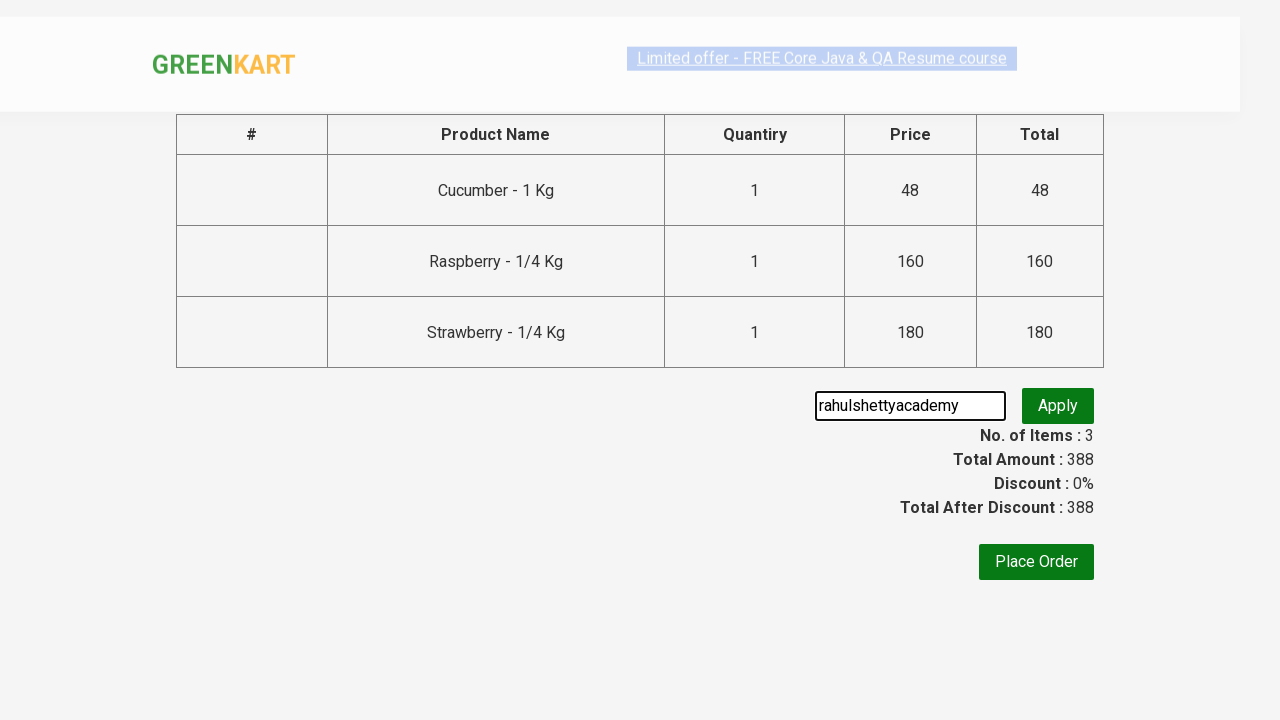

Clicked button to apply promo code at (1058, 406) on button[class='promoBtn']
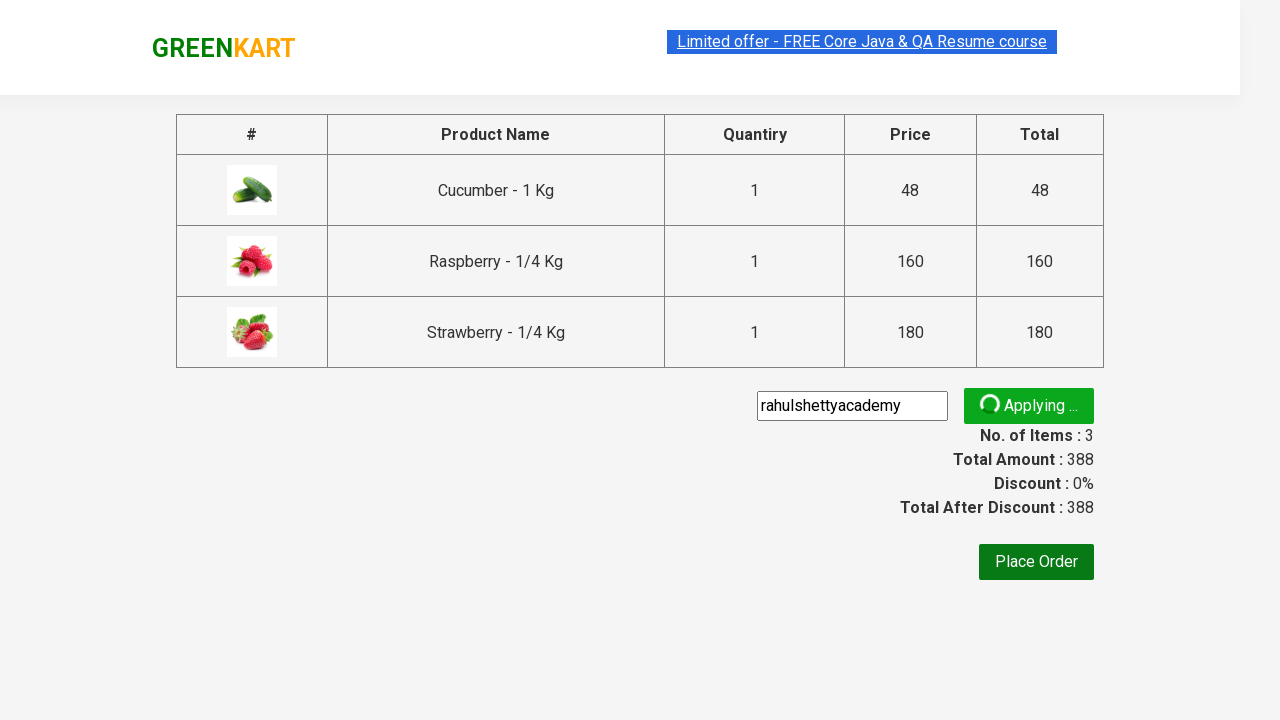

Promo code successfully applied and discount displayed
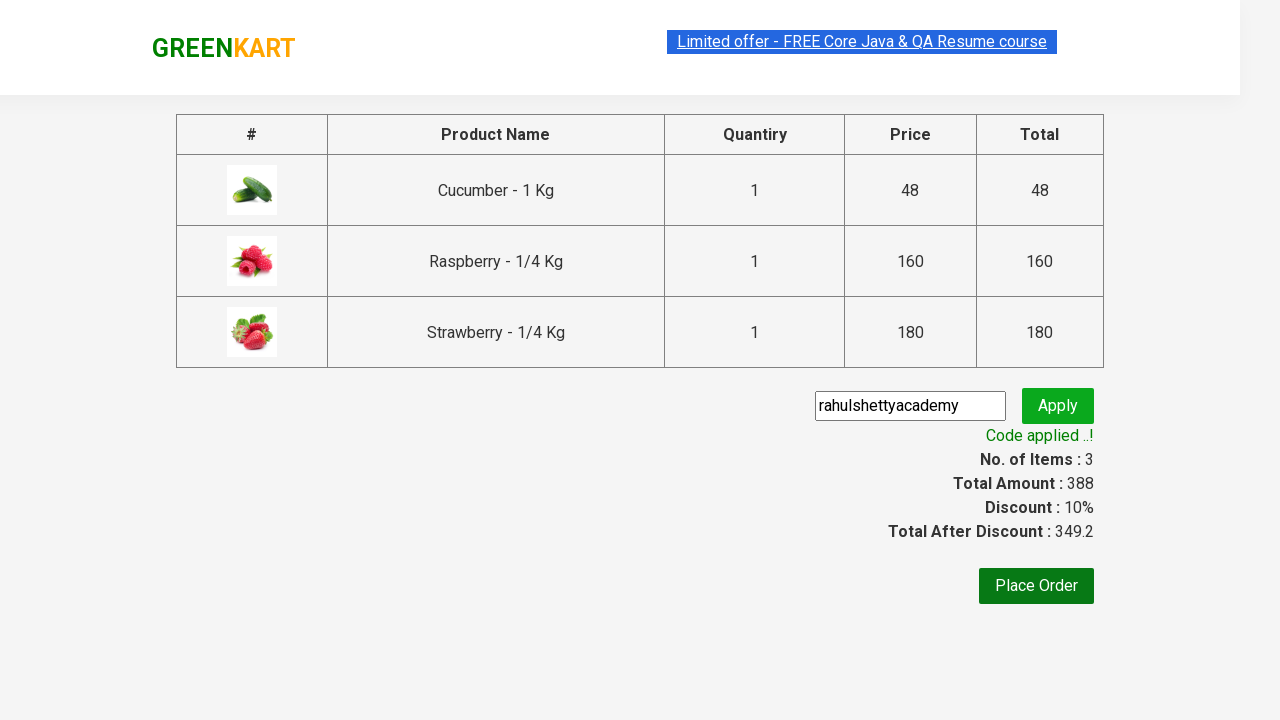

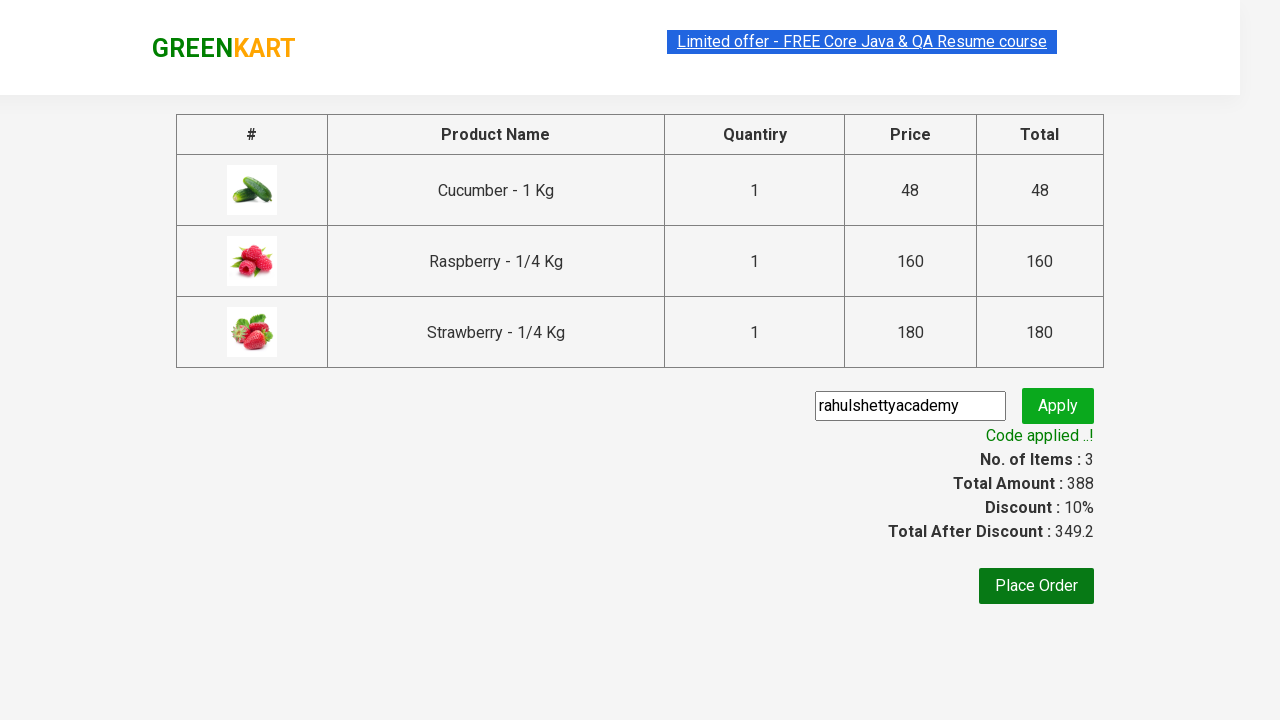